Tests auto-suggestion dropdown functionality by typing partial text and selecting a specific option from the suggestions

Starting URL: https://rahulshettyacademy.com/dropdownsPractise/

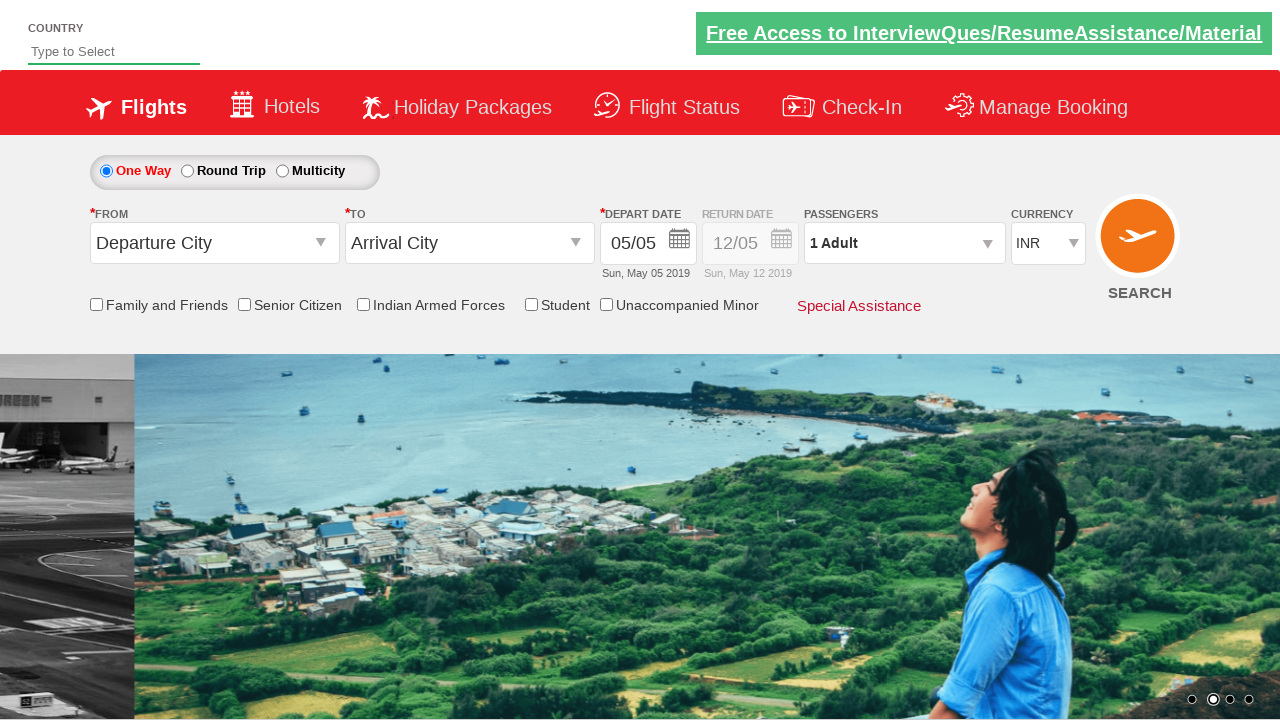

Typed 'ind' in auto-suggest field on #autosuggest
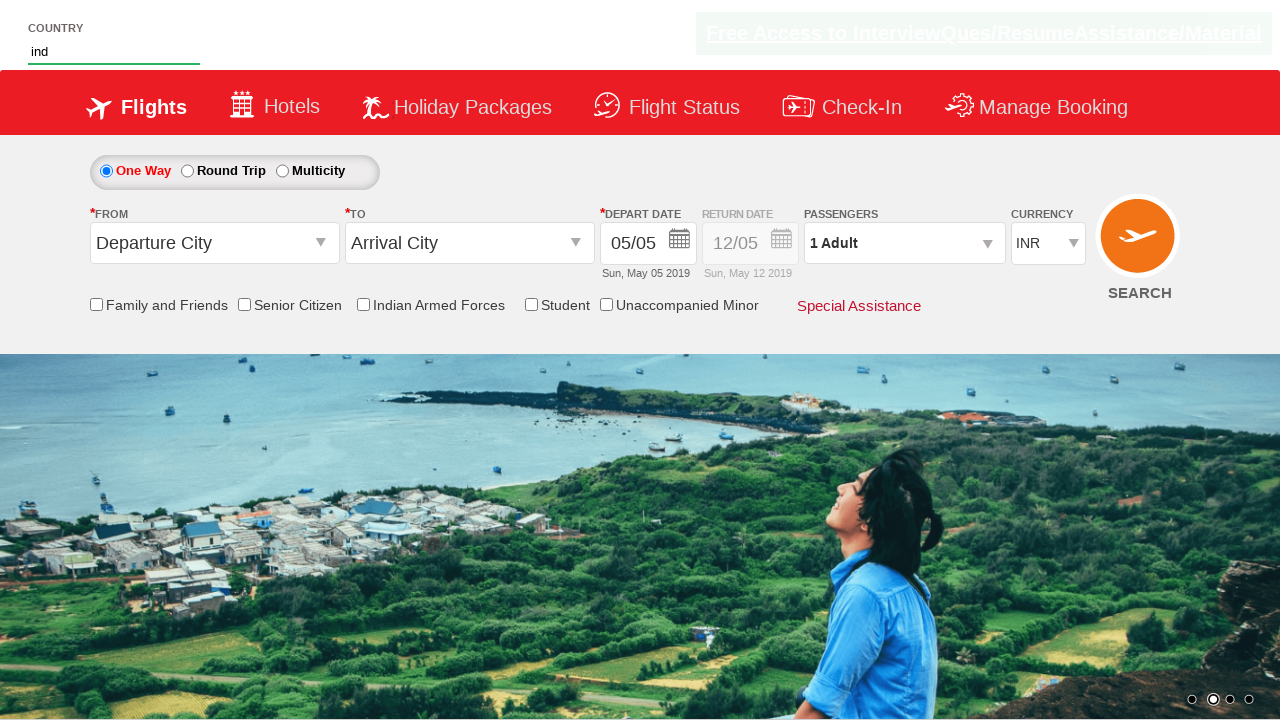

Auto-suggestion dropdown appeared
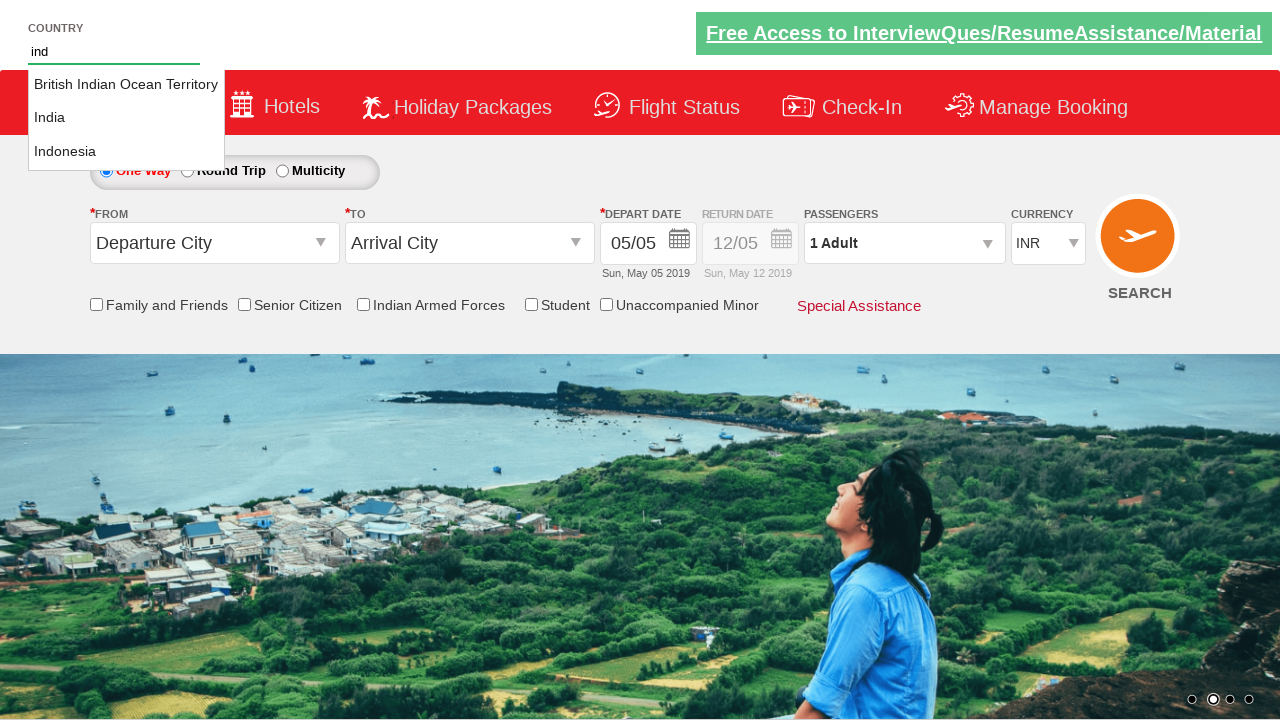

Selected 'India' from dropdown suggestions at (126, 118) on li.ui-menu-item a >> nth=1
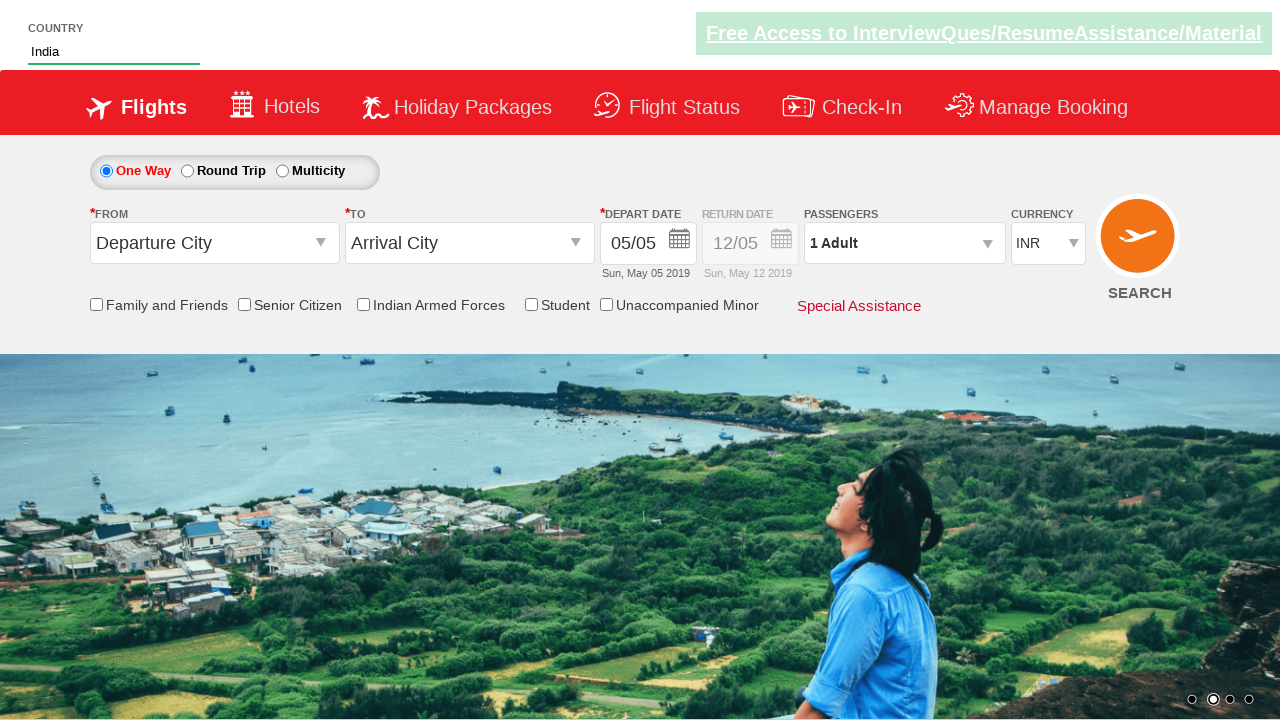

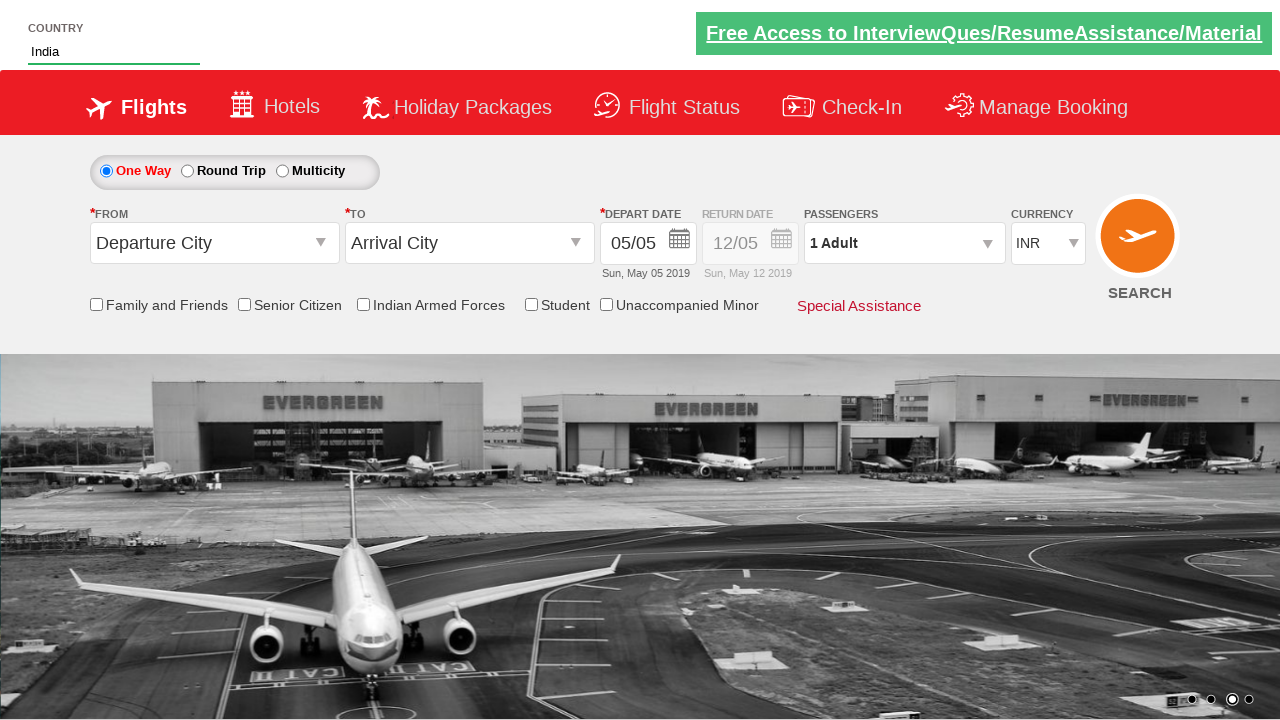